Tests opening a new browser tab by clicking a button, switching to the new tab, verifying the content, then closing it and returning to the original page.

Starting URL: https://demoqa.com/browser-windows

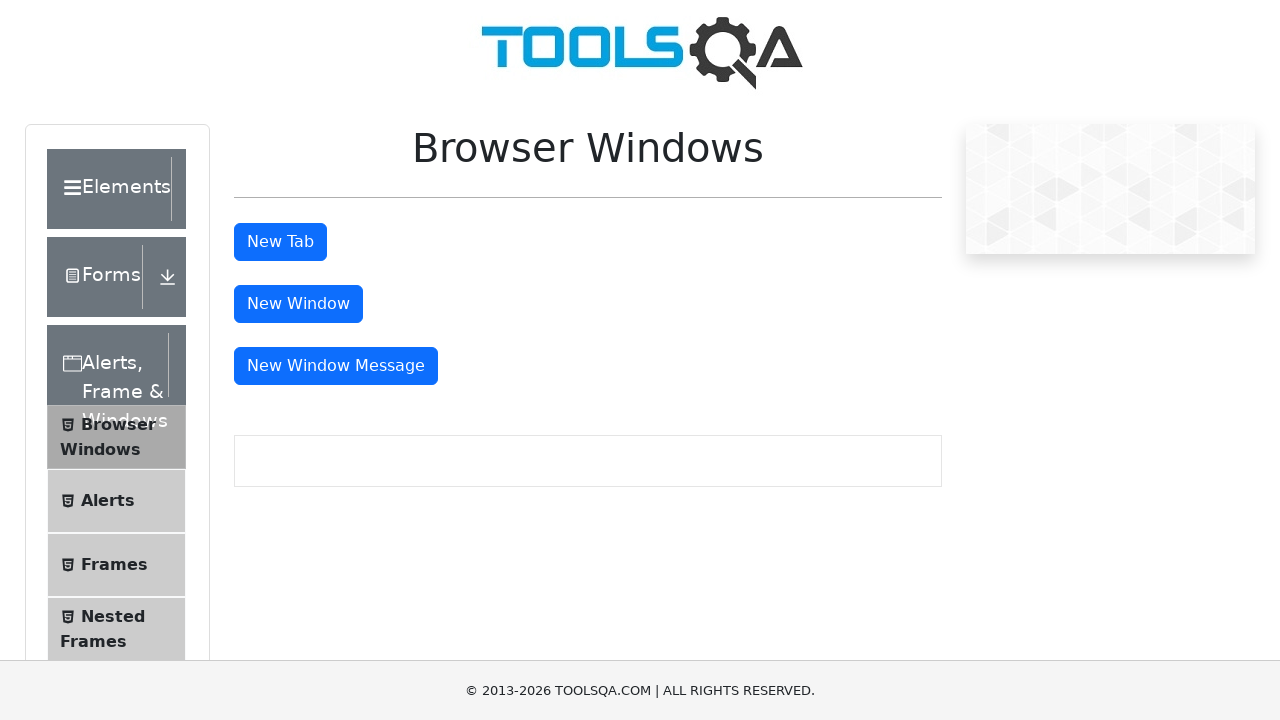

Clicked 'New Tab' button to open a new browser tab at (280, 242) on #tabButton
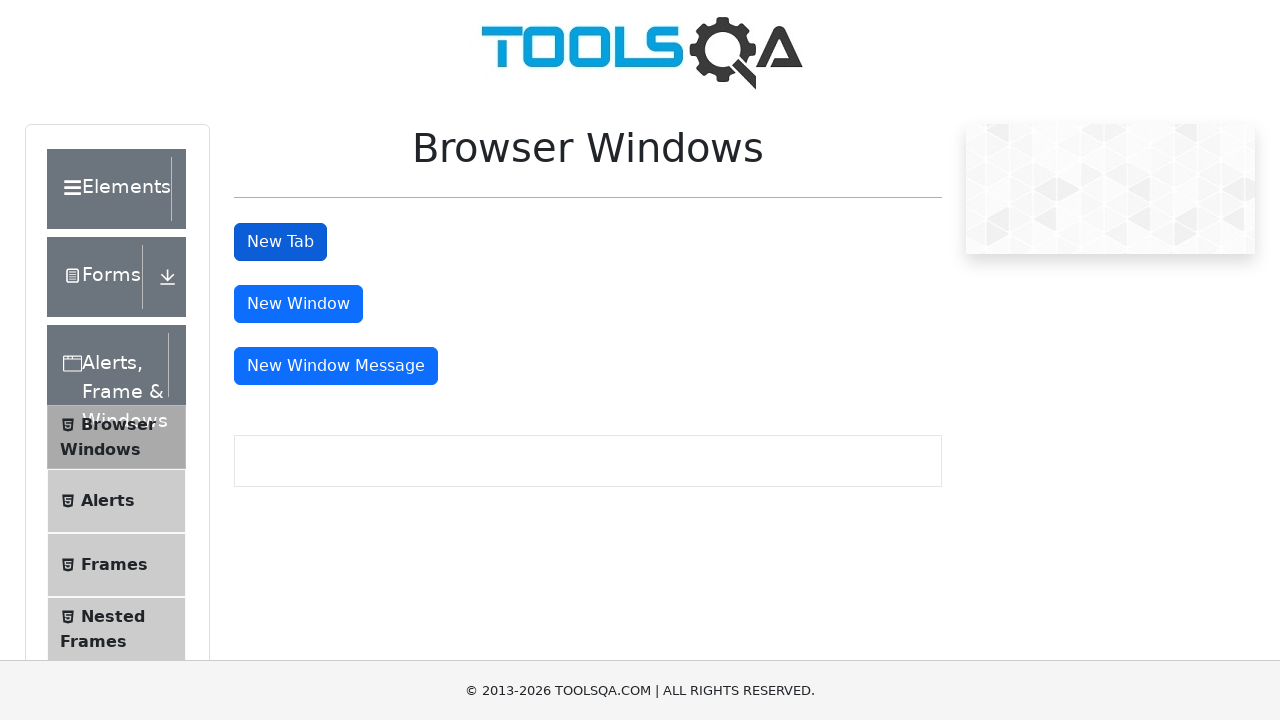

Retrieved reference to the newly opened tab
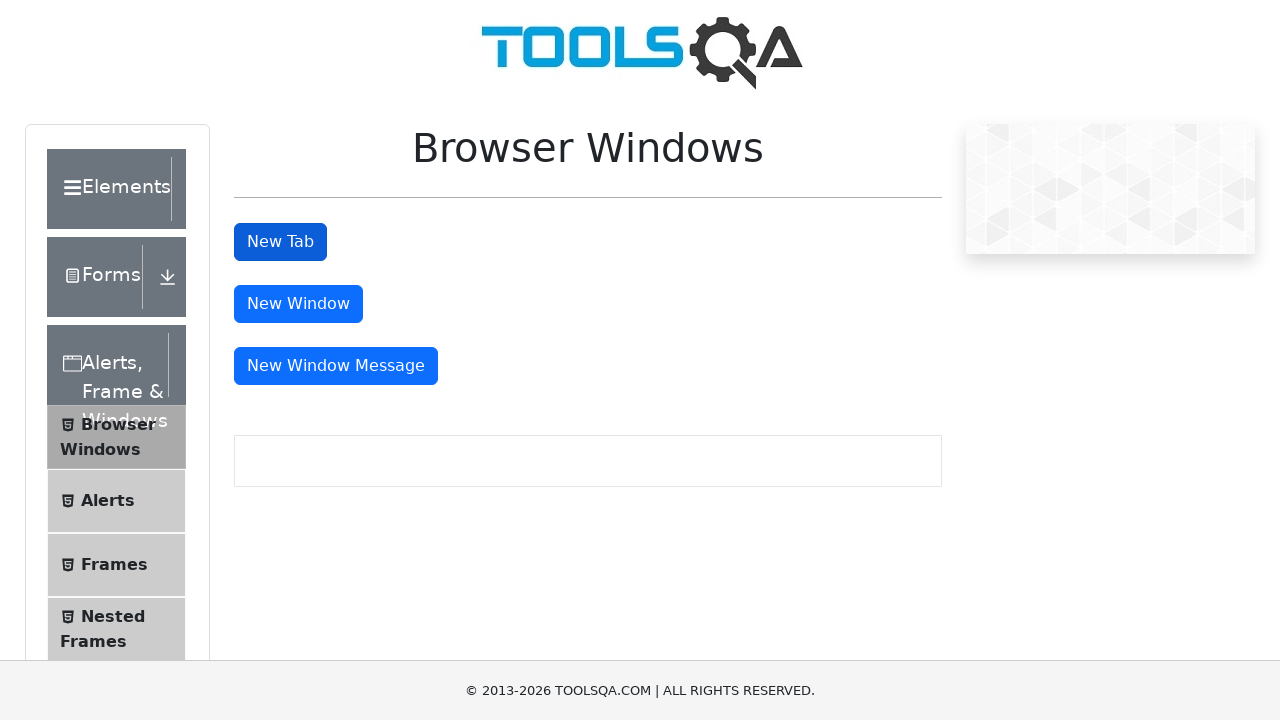

New tab page finished loading
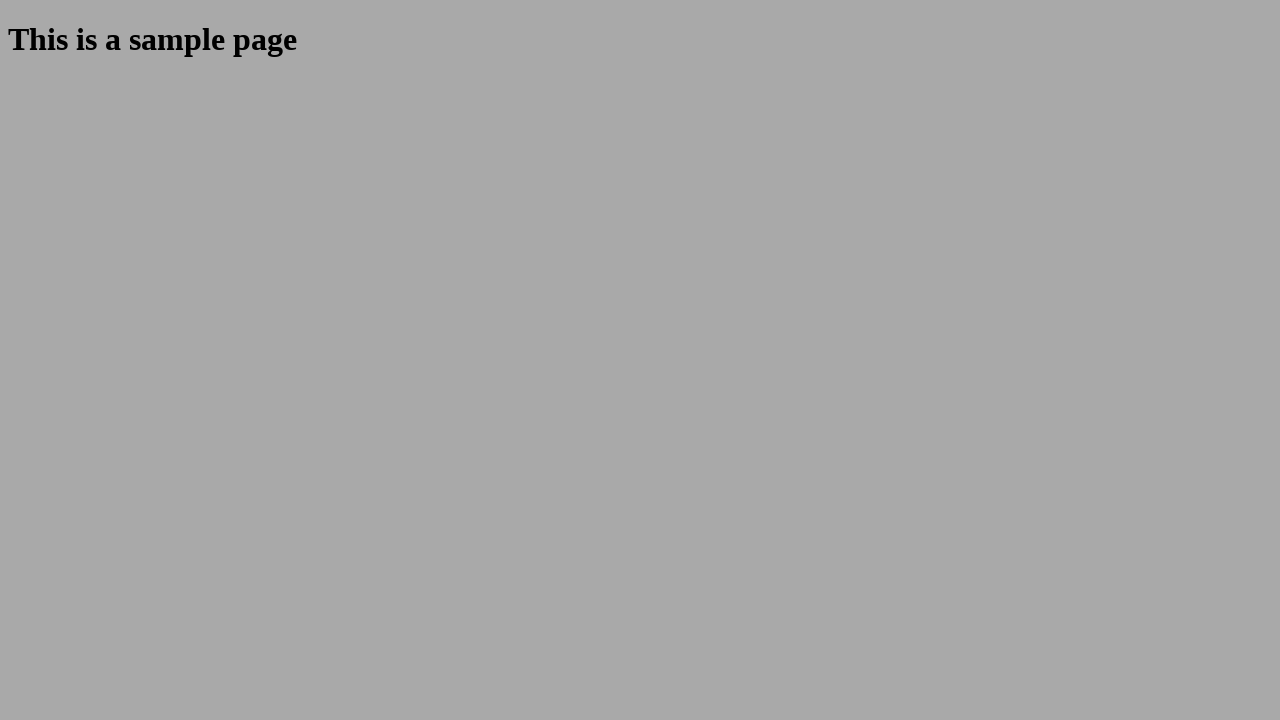

Sample heading element appeared in new tab
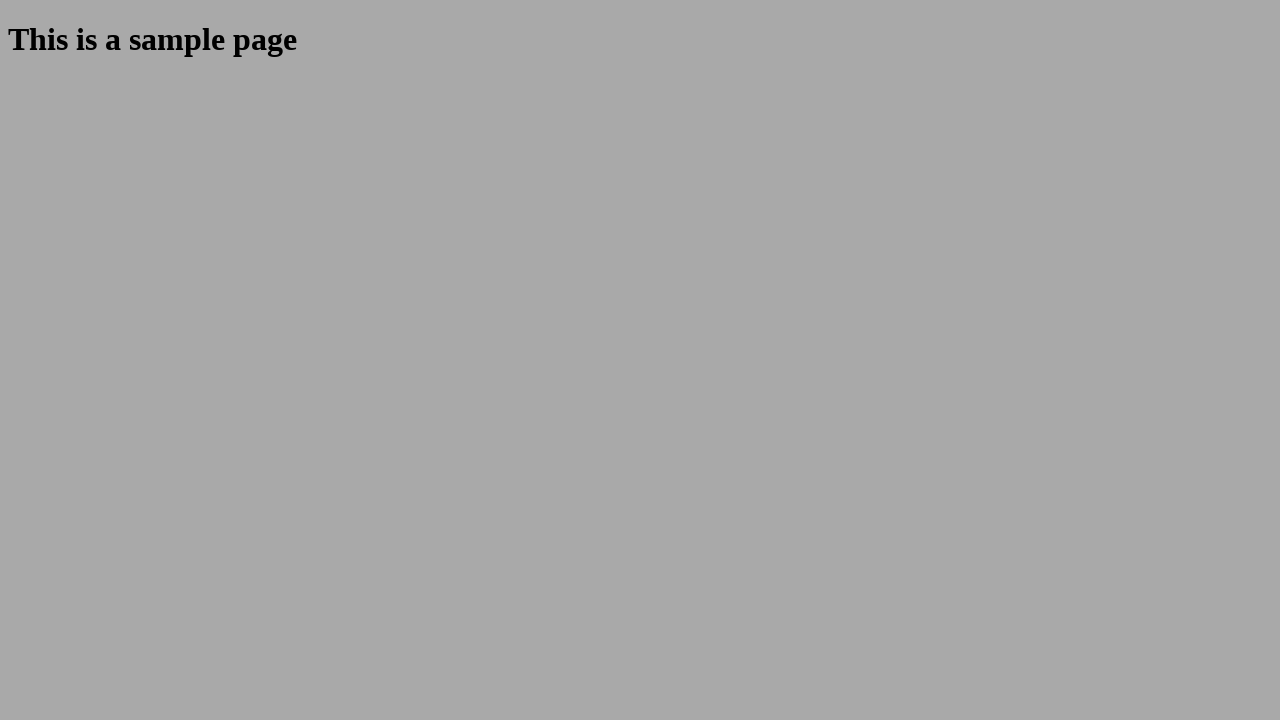

Located the sample heading element
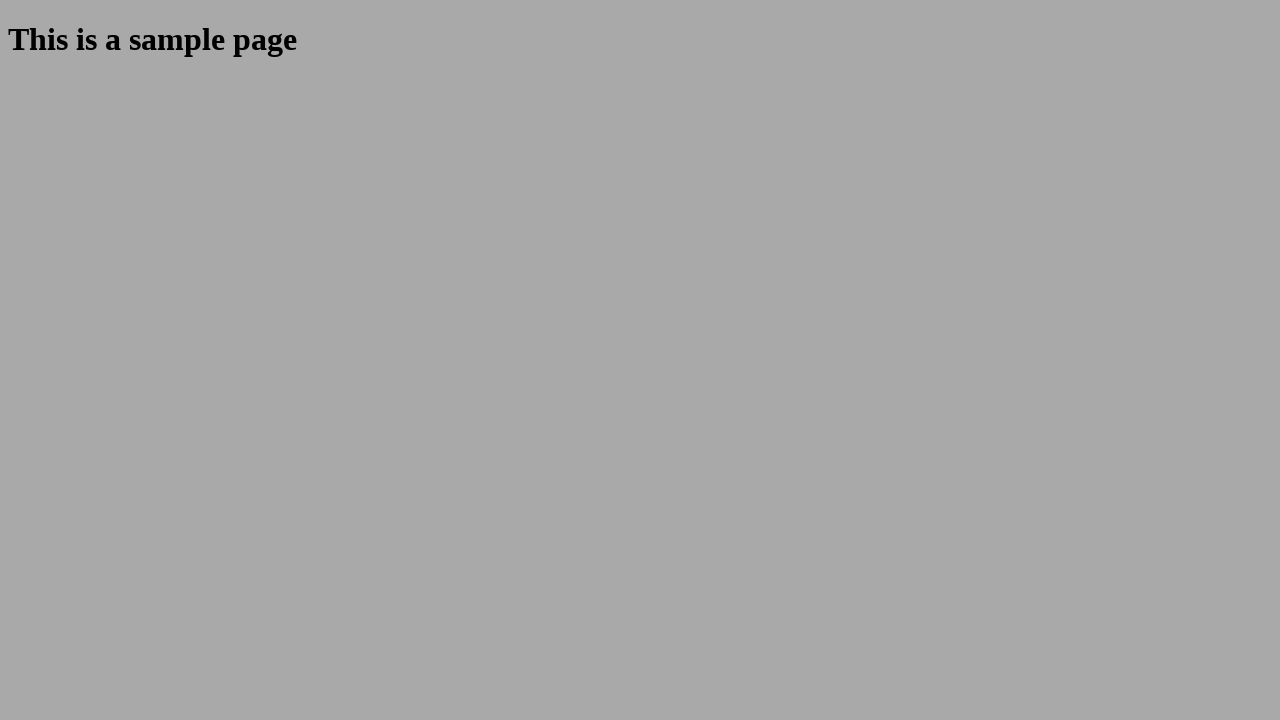

Sample heading is ready and visible
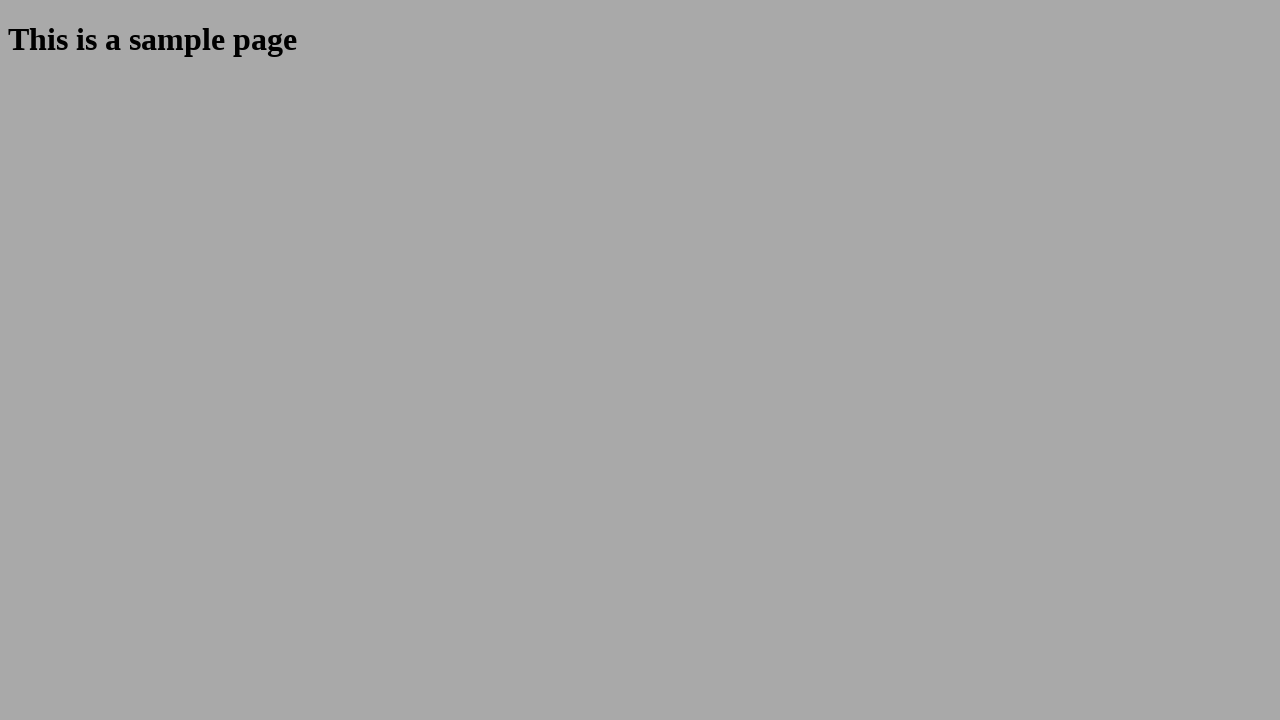

Closed the new tab
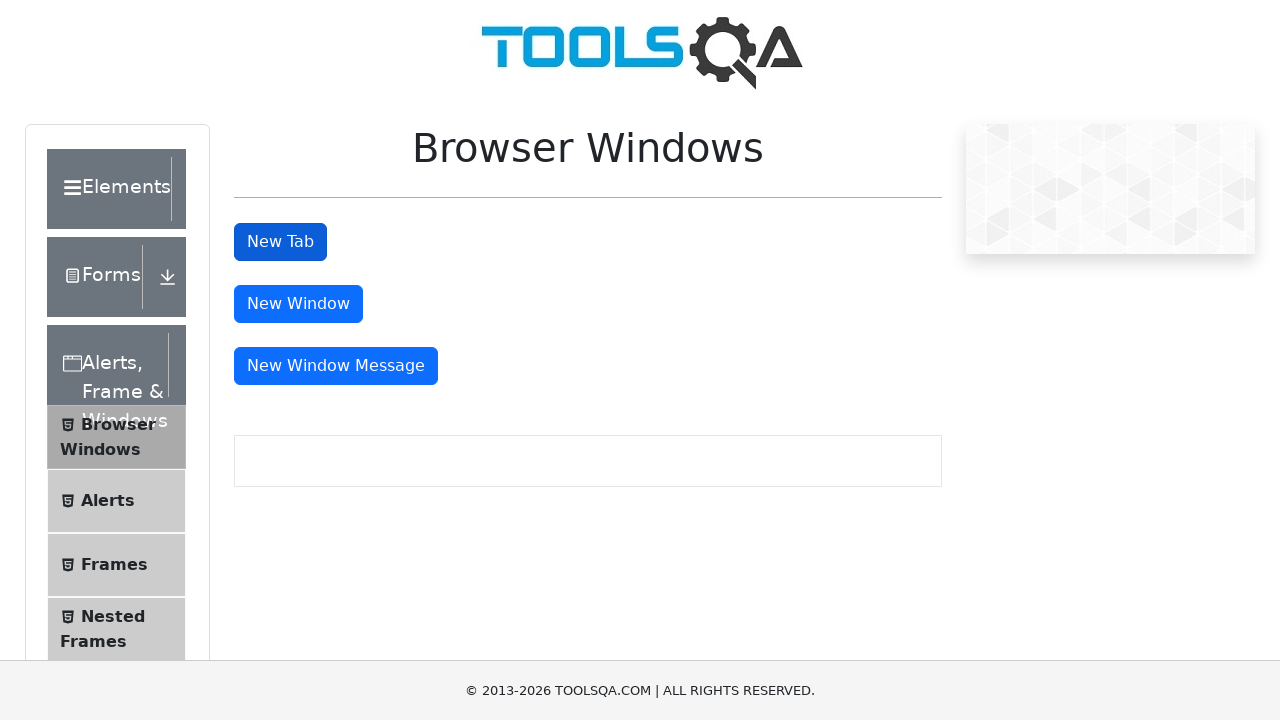

Verified original page is still active with 'New Tab' button visible
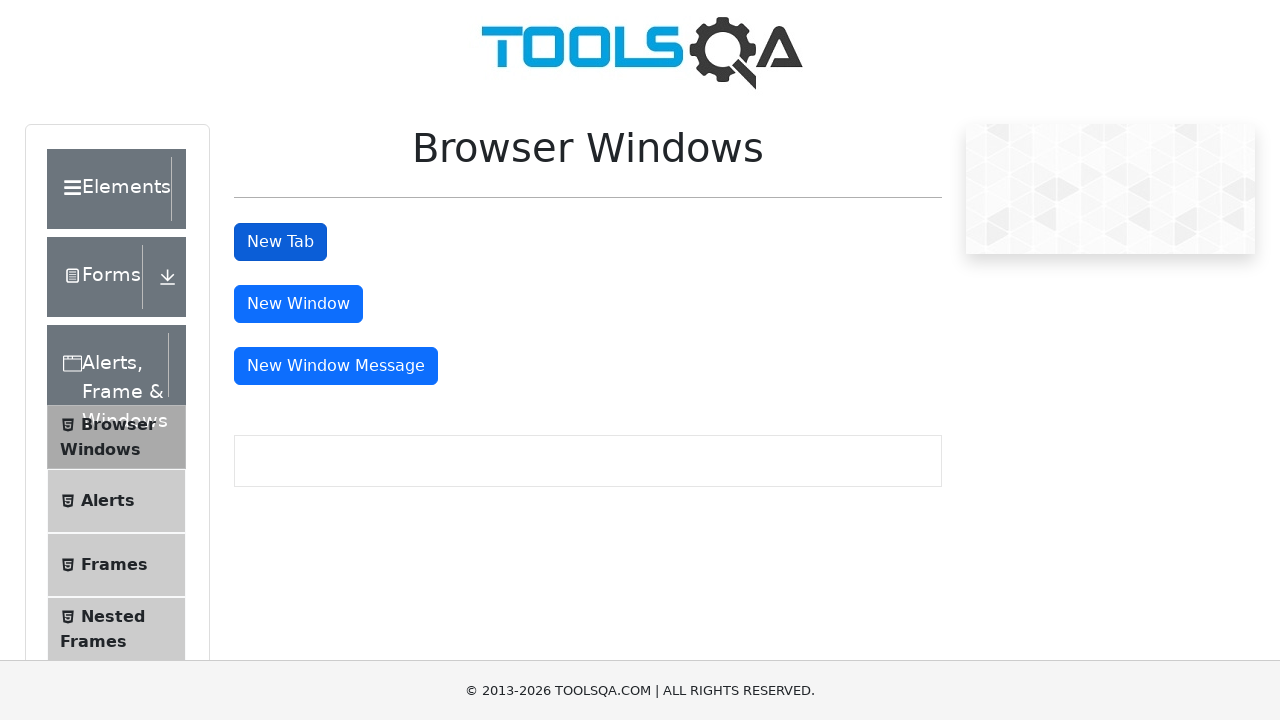

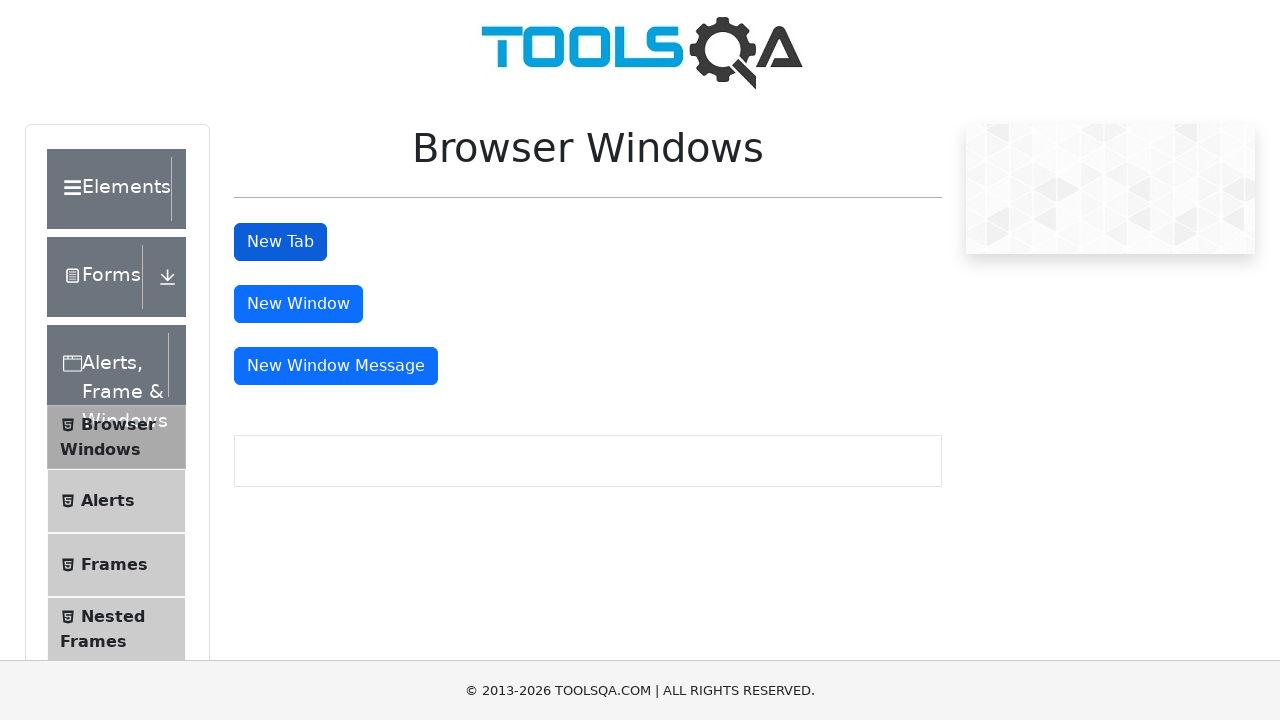